Tests marking all items as completed by checking the "Mark all as complete" checkbox after creating 3 todos

Starting URL: https://demo.playwright.dev/todomvc

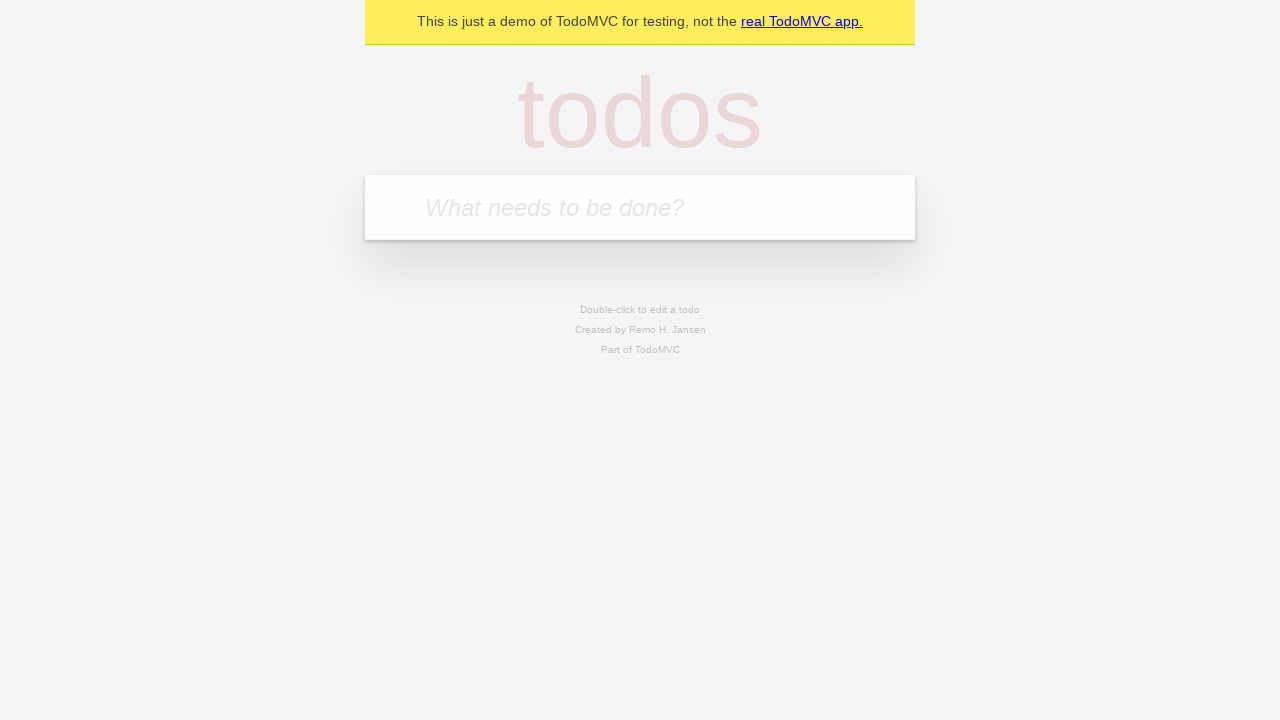

Filled todo input with 'buy some cheese' on internal:attr=[placeholder="What needs to be done?"i]
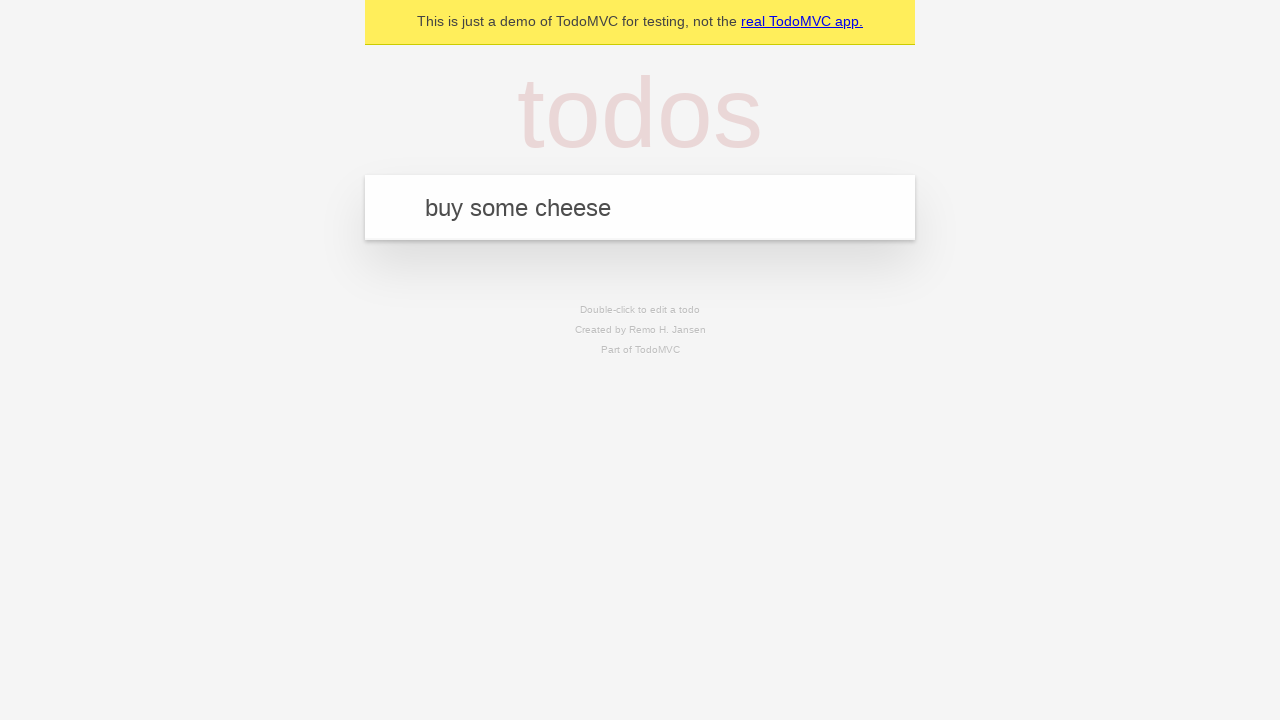

Pressed Enter to create first todo on internal:attr=[placeholder="What needs to be done?"i]
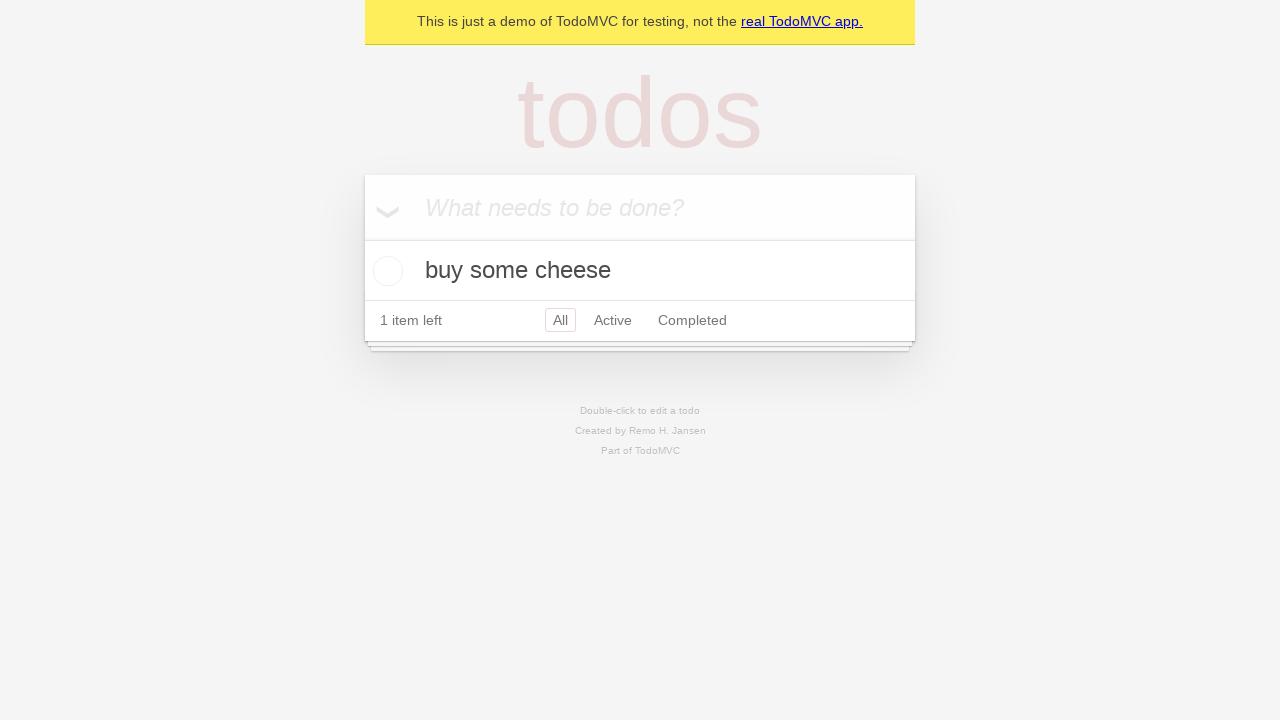

Filled todo input with 'feed the cat' on internal:attr=[placeholder="What needs to be done?"i]
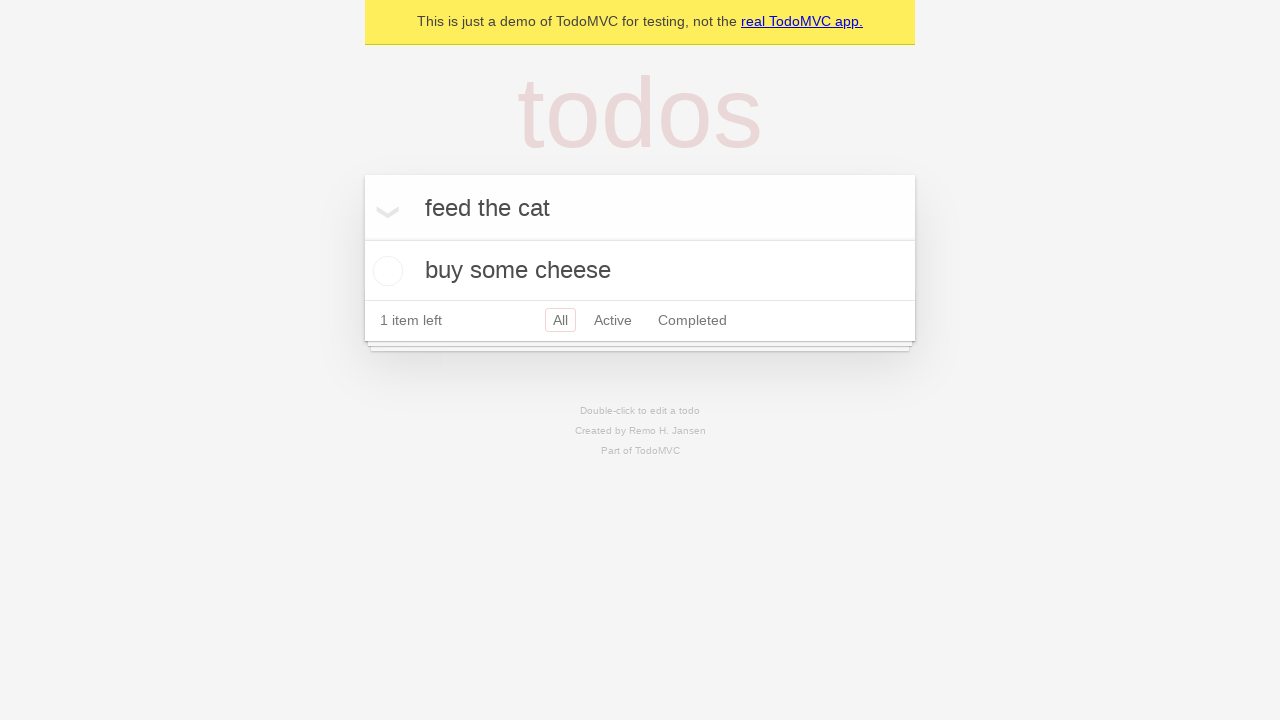

Pressed Enter to create second todo on internal:attr=[placeholder="What needs to be done?"i]
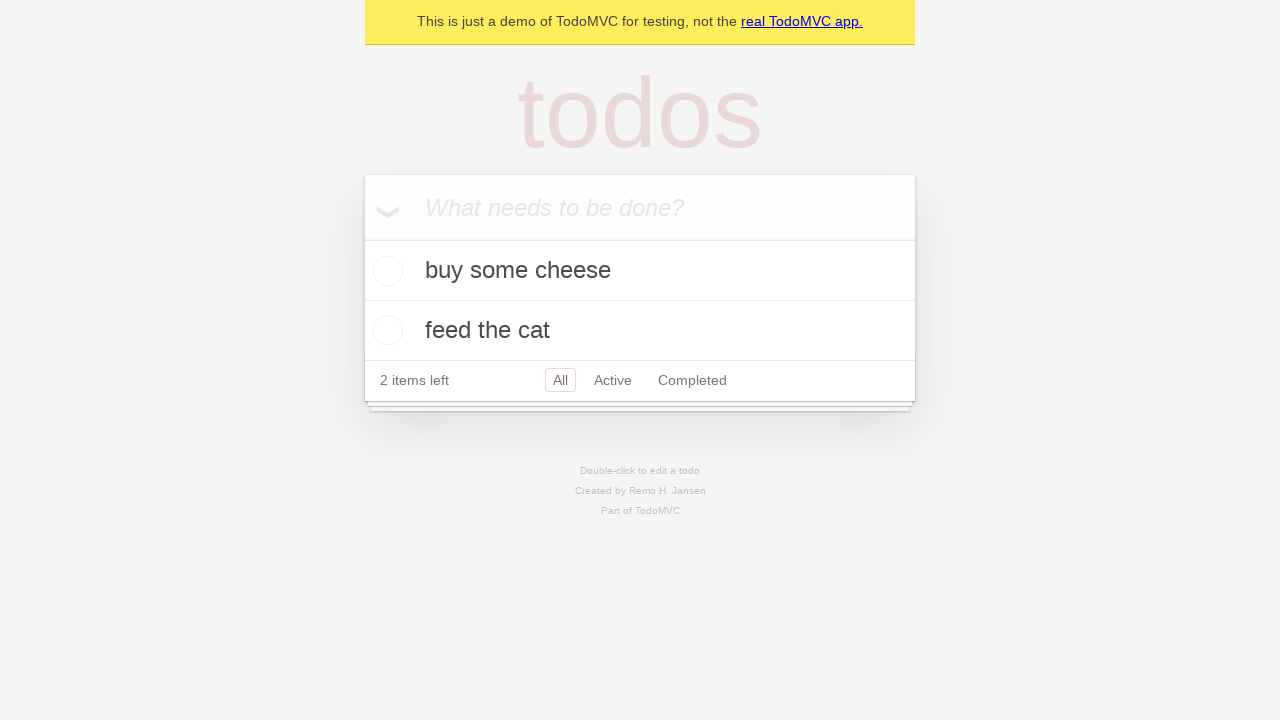

Filled todo input with 'book a doctors appointment' on internal:attr=[placeholder="What needs to be done?"i]
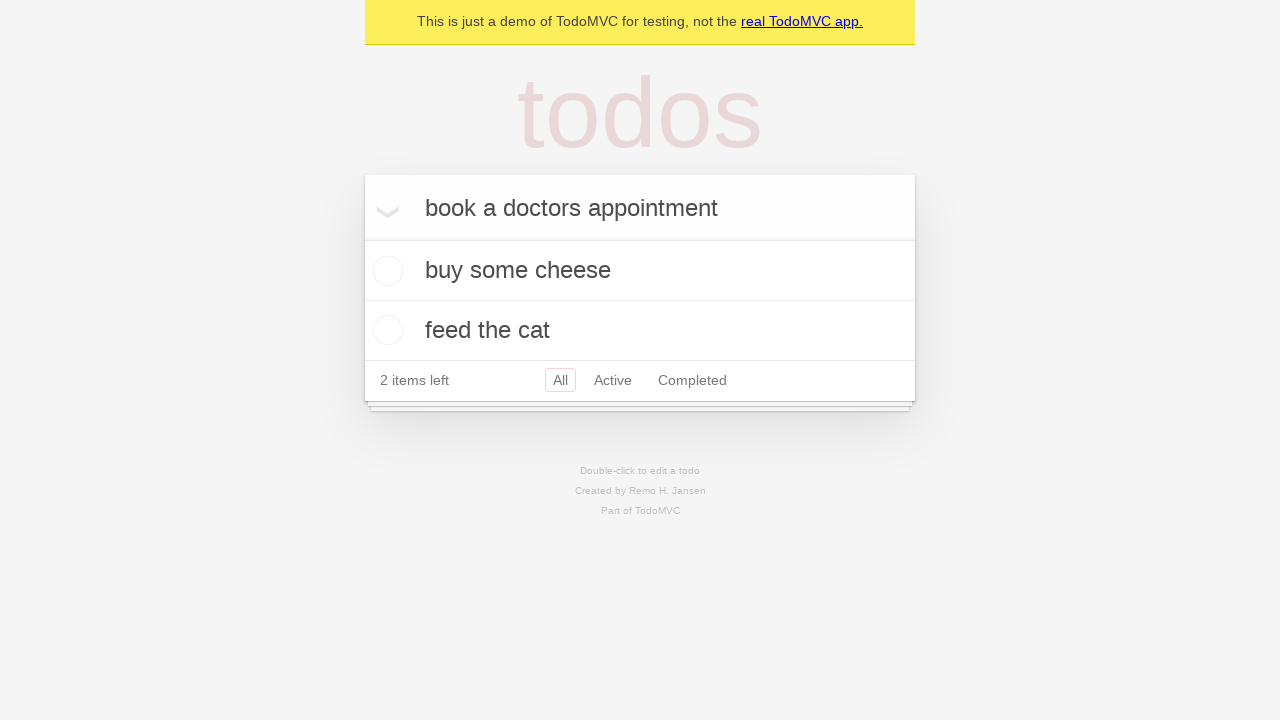

Pressed Enter to create third todo on internal:attr=[placeholder="What needs to be done?"i]
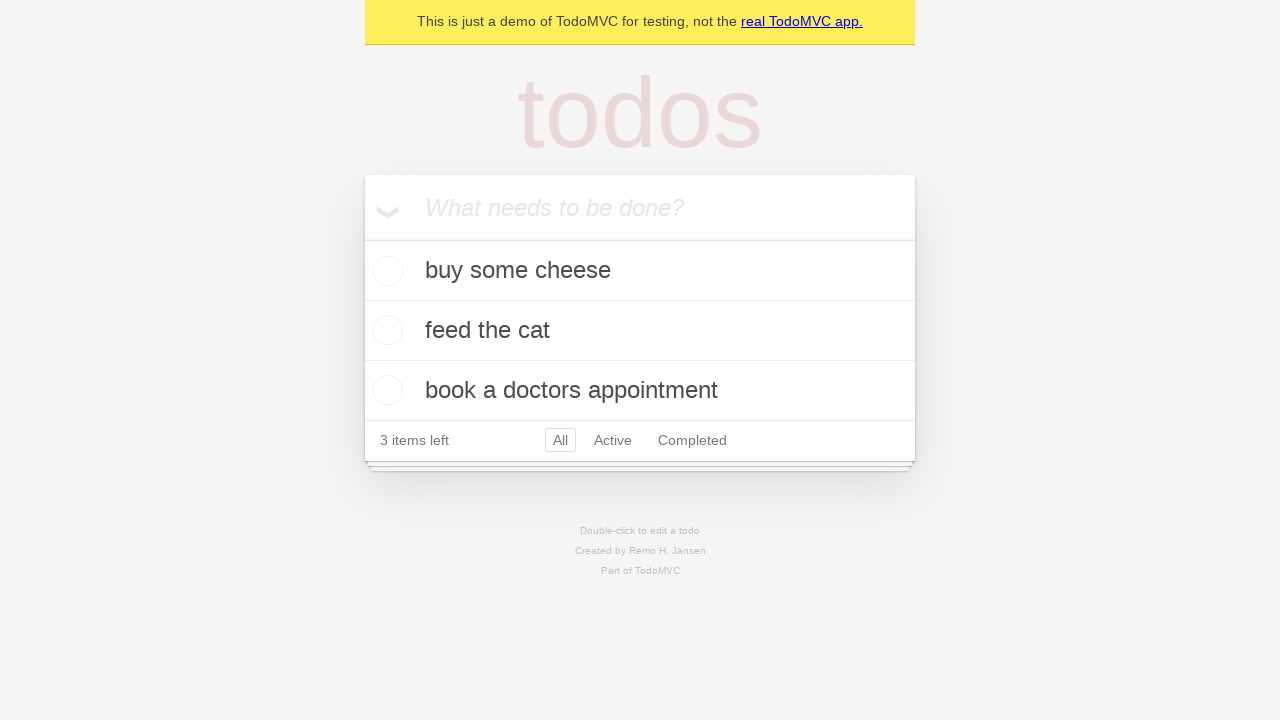

Clicked 'Mark all as complete' checkbox at (362, 238) on internal:label="Mark all as complete"i
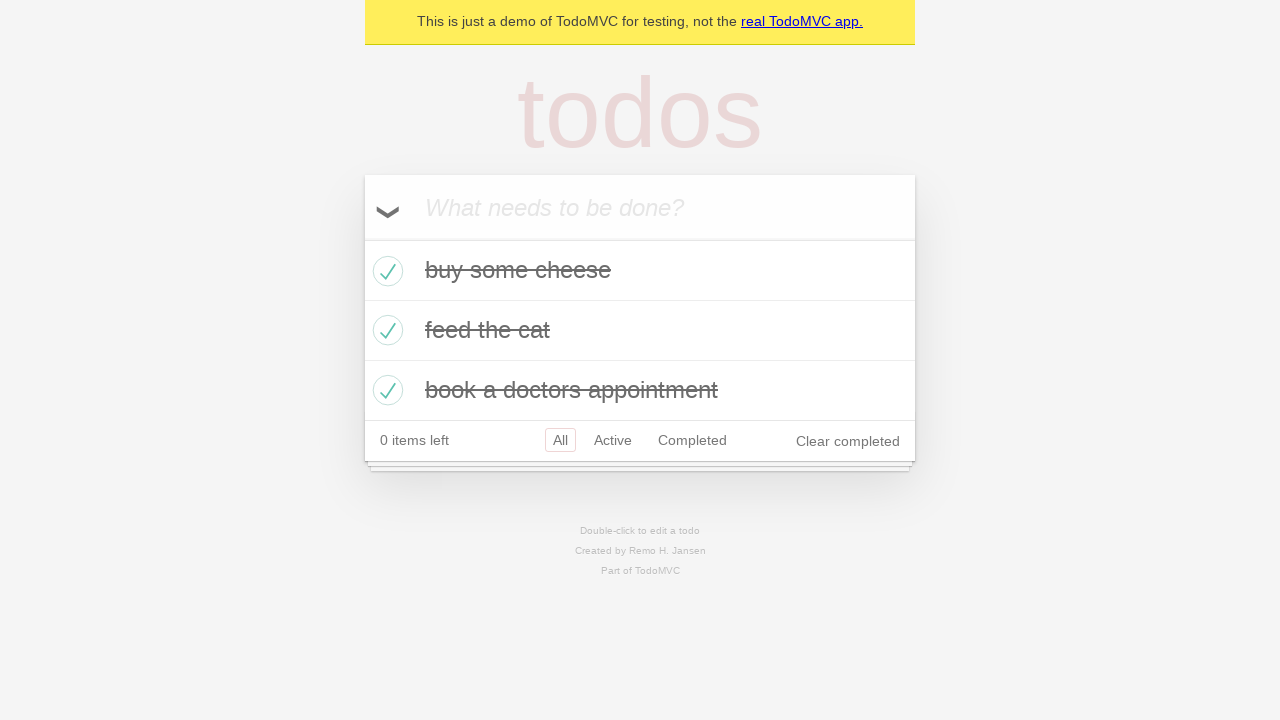

Verified all todos marked as completed
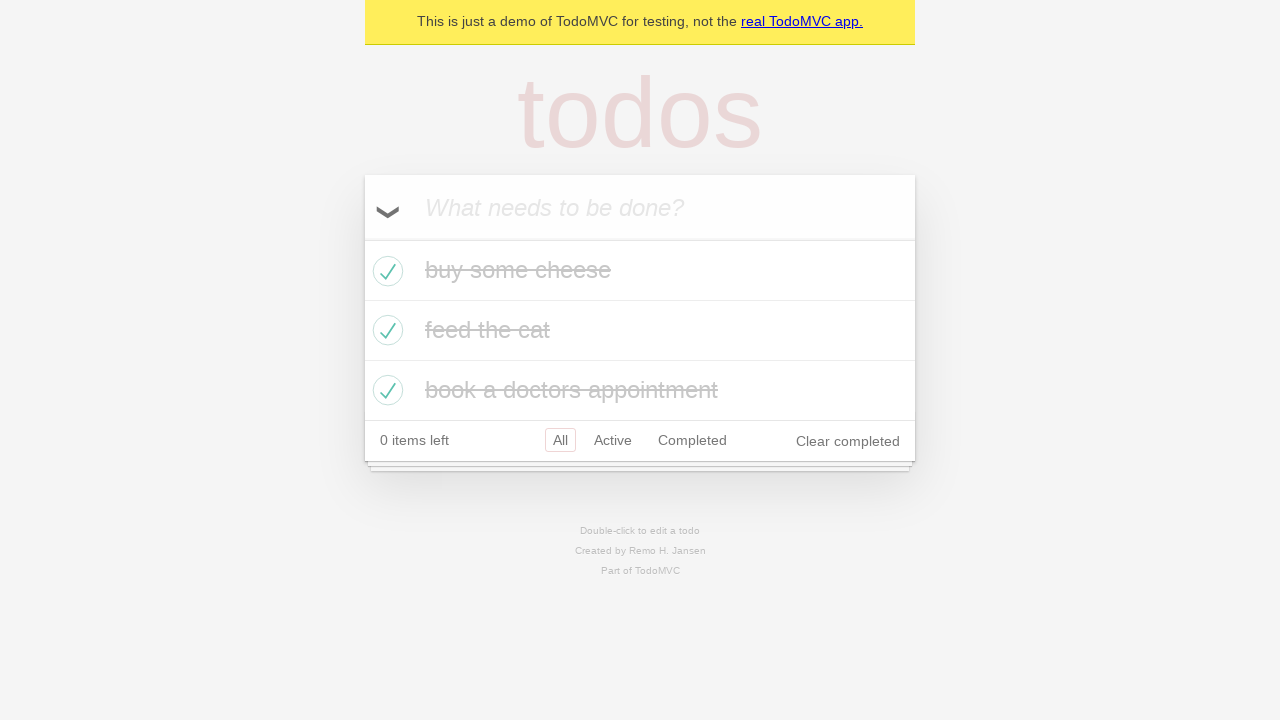

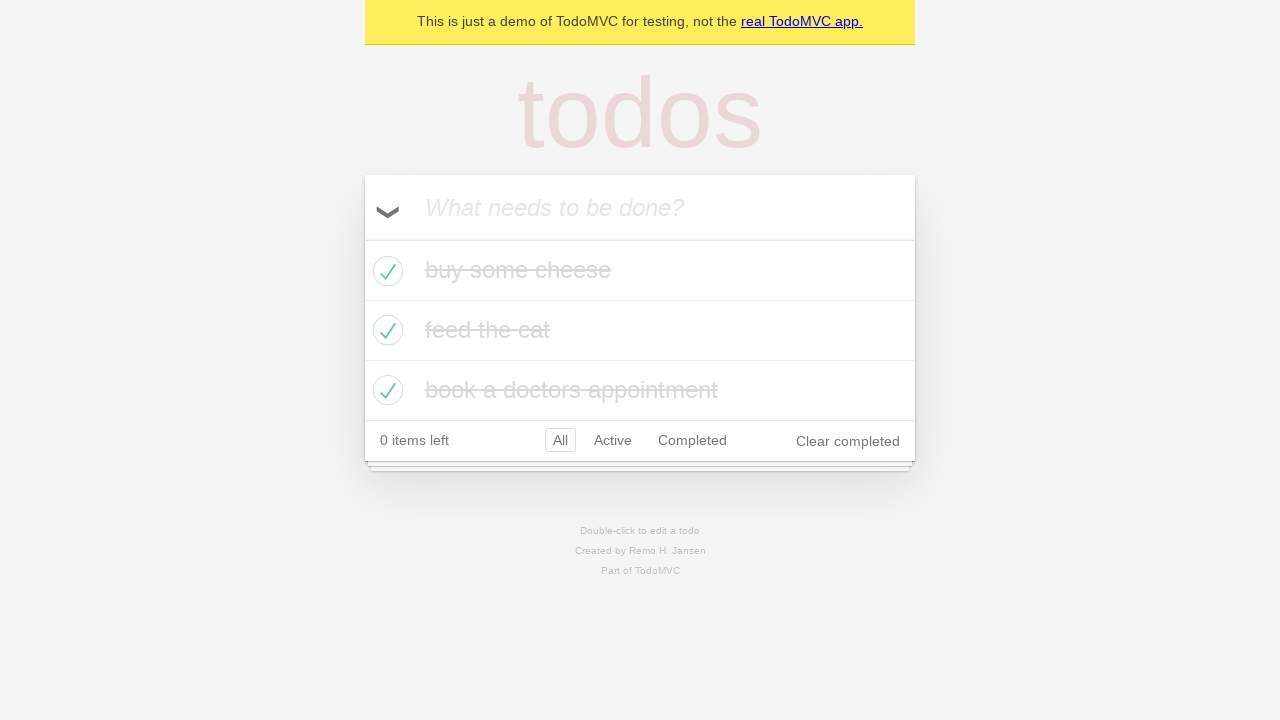